Tests radio button functionality by selecting different options and verifying that only one can be selected at a time, then checking the result message

Starting URL: https://kristinek.github.io/site/examples/actions

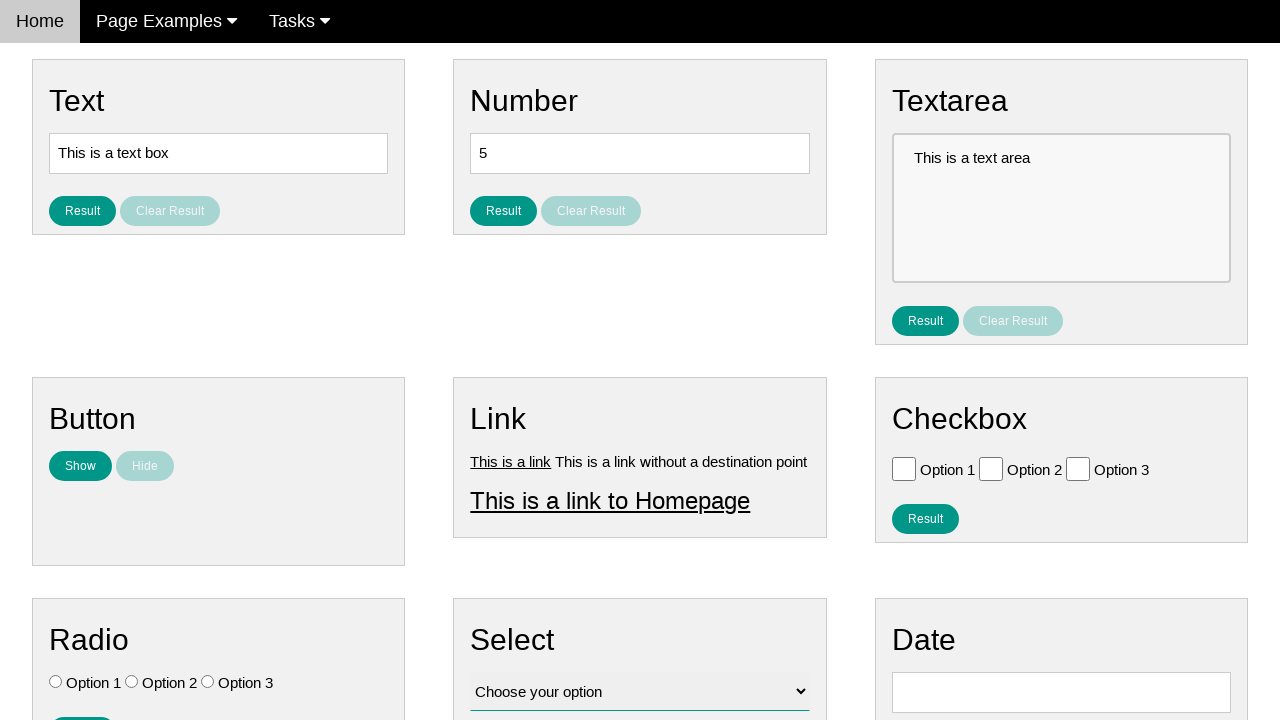

Verified that radio button Option 1 is not initially selected
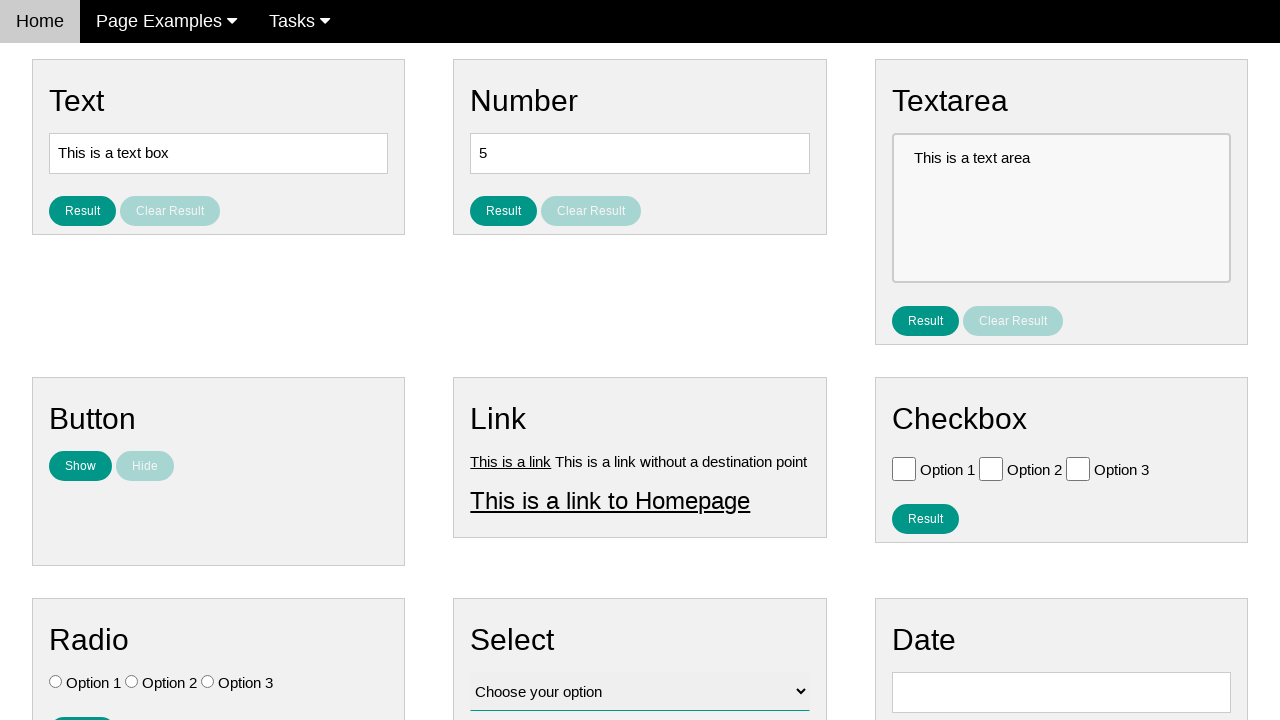

Verified that radio button Option 2 is not initially selected
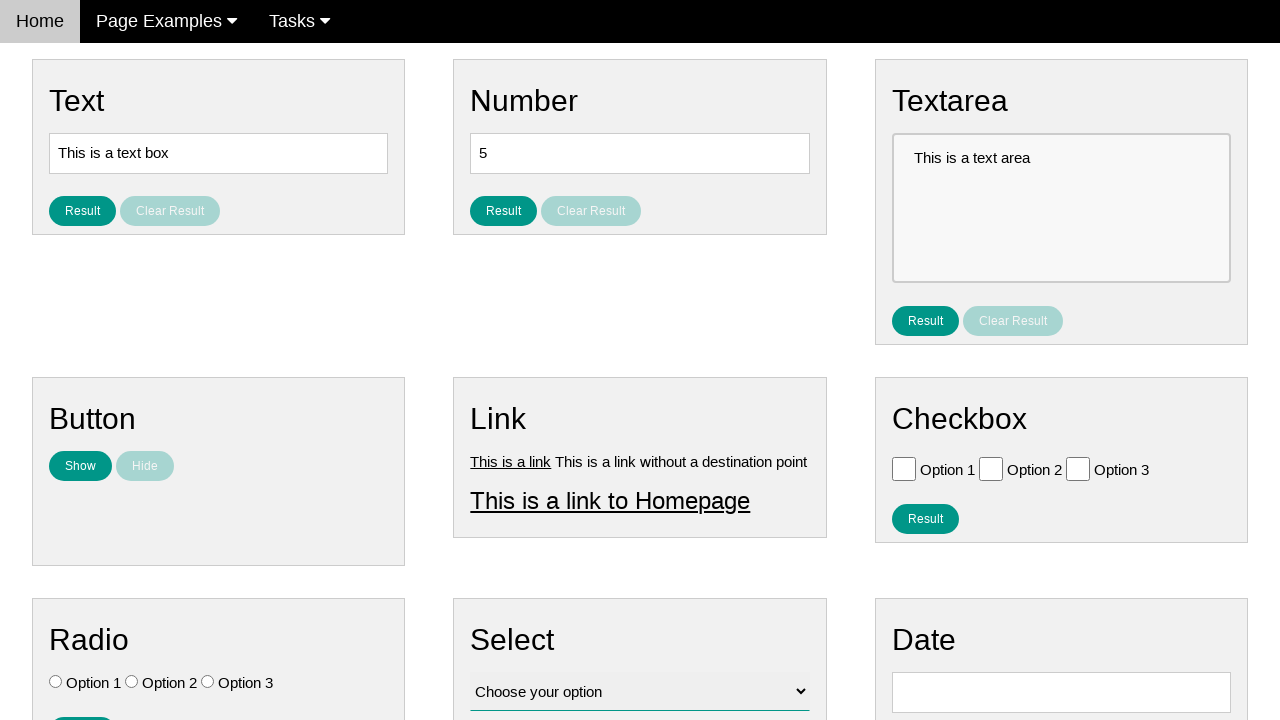

Verified that radio button Option 3 is not initially selected
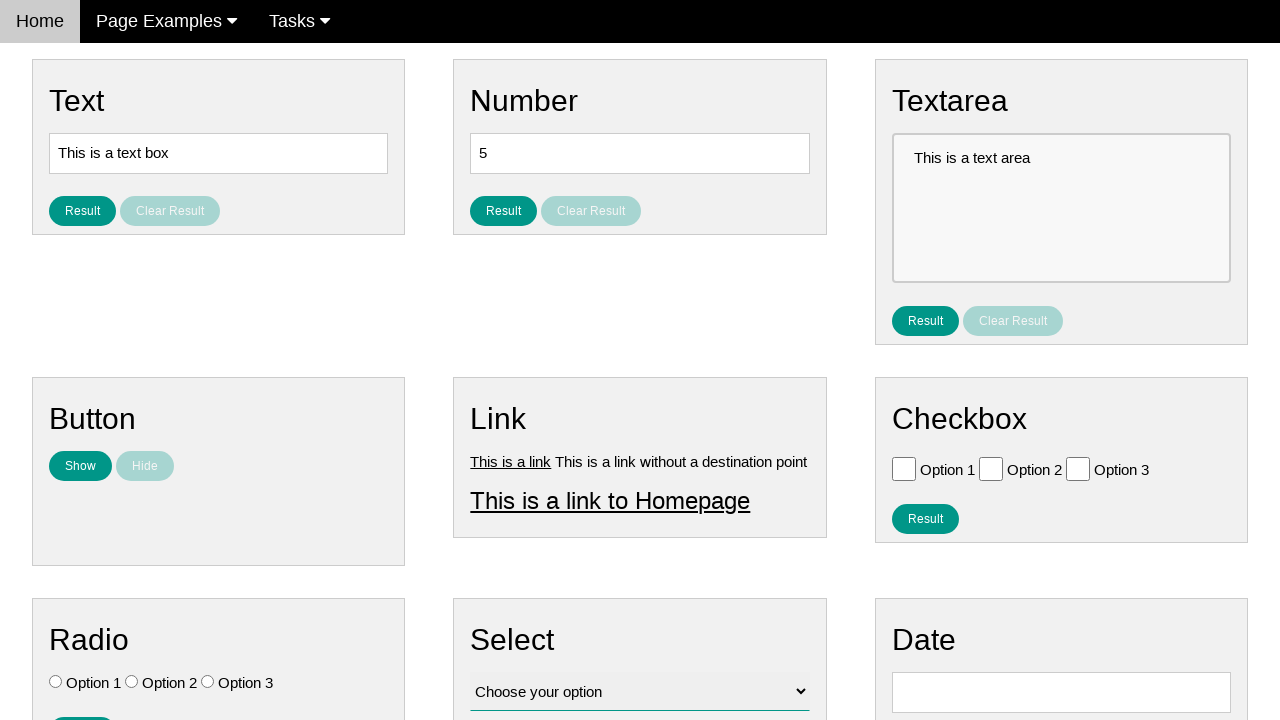

Clicked radio button Option 3 at (208, 682) on #vfb-7-3
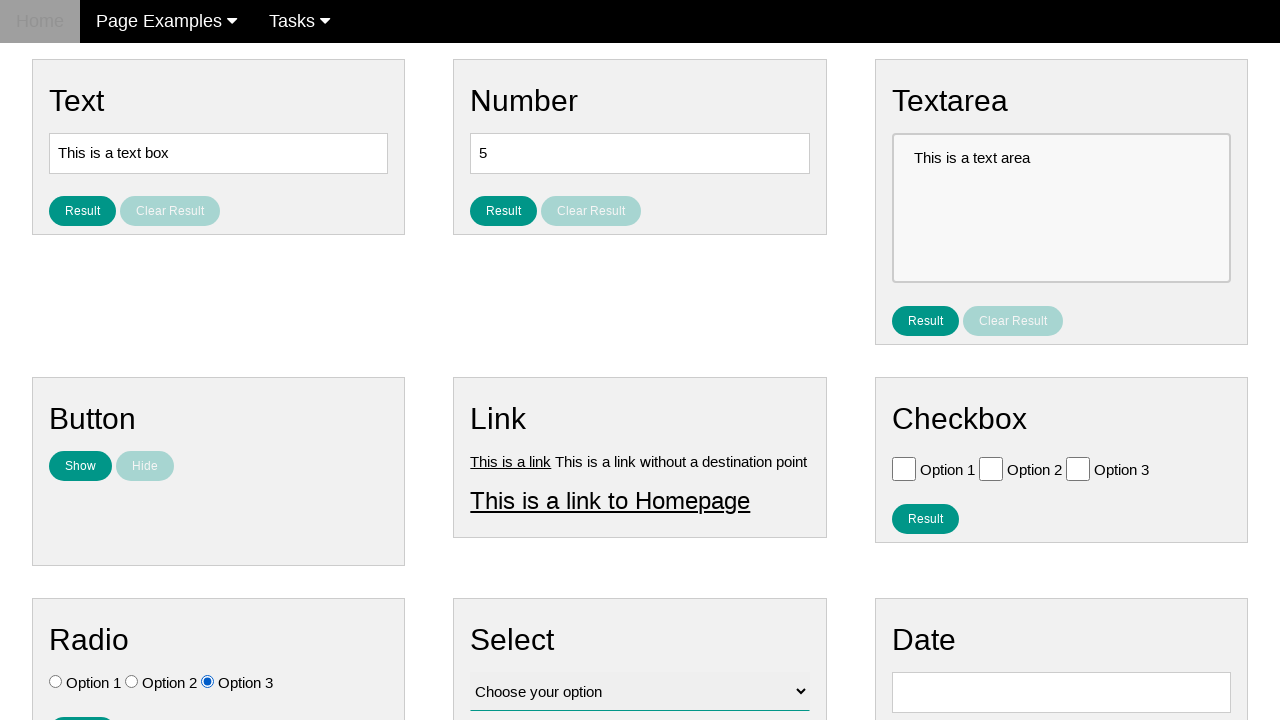

Verified that radio button Option 1 is not selected after selecting Option 3
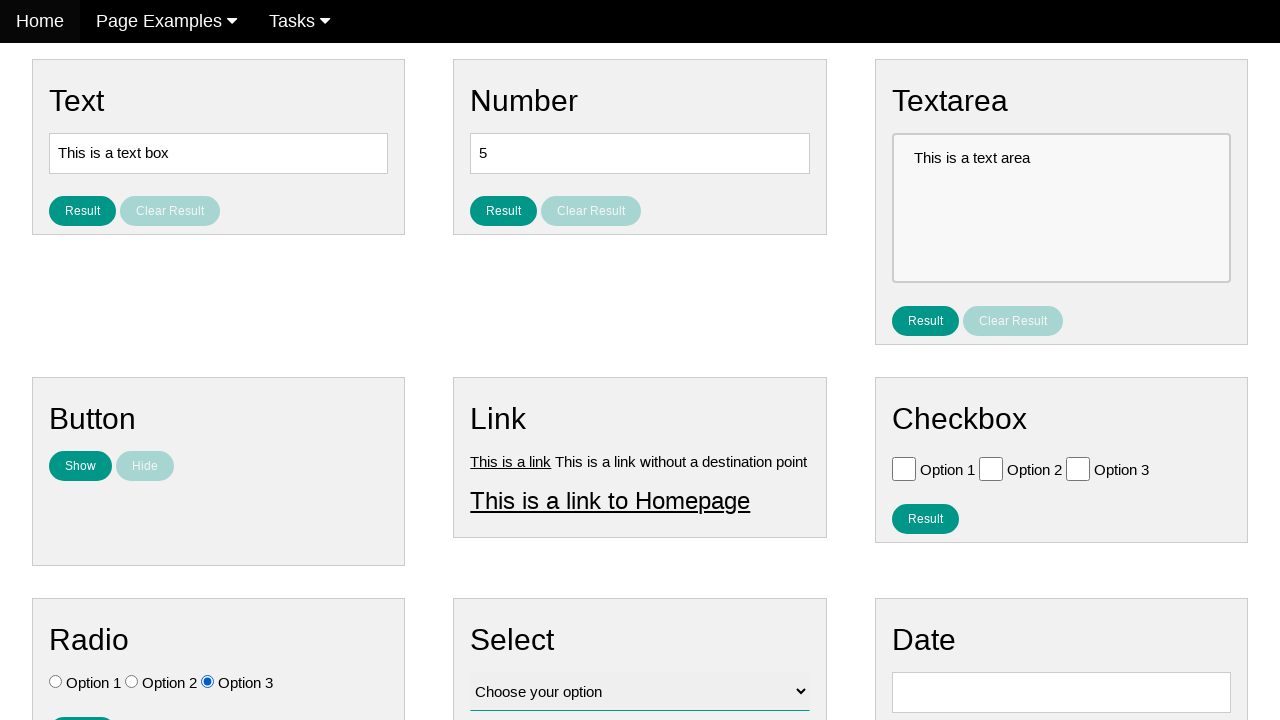

Verified that radio button Option 2 is not selected after selecting Option 3
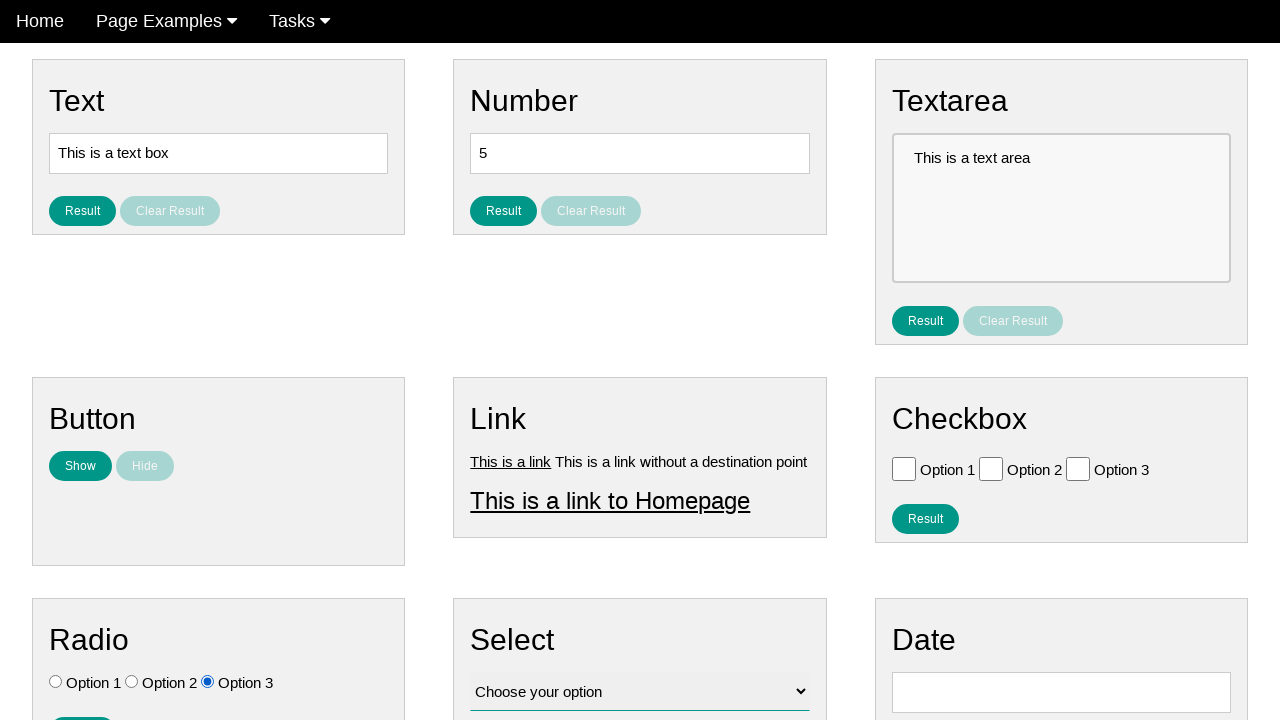

Verified that radio button Option 3 is now selected
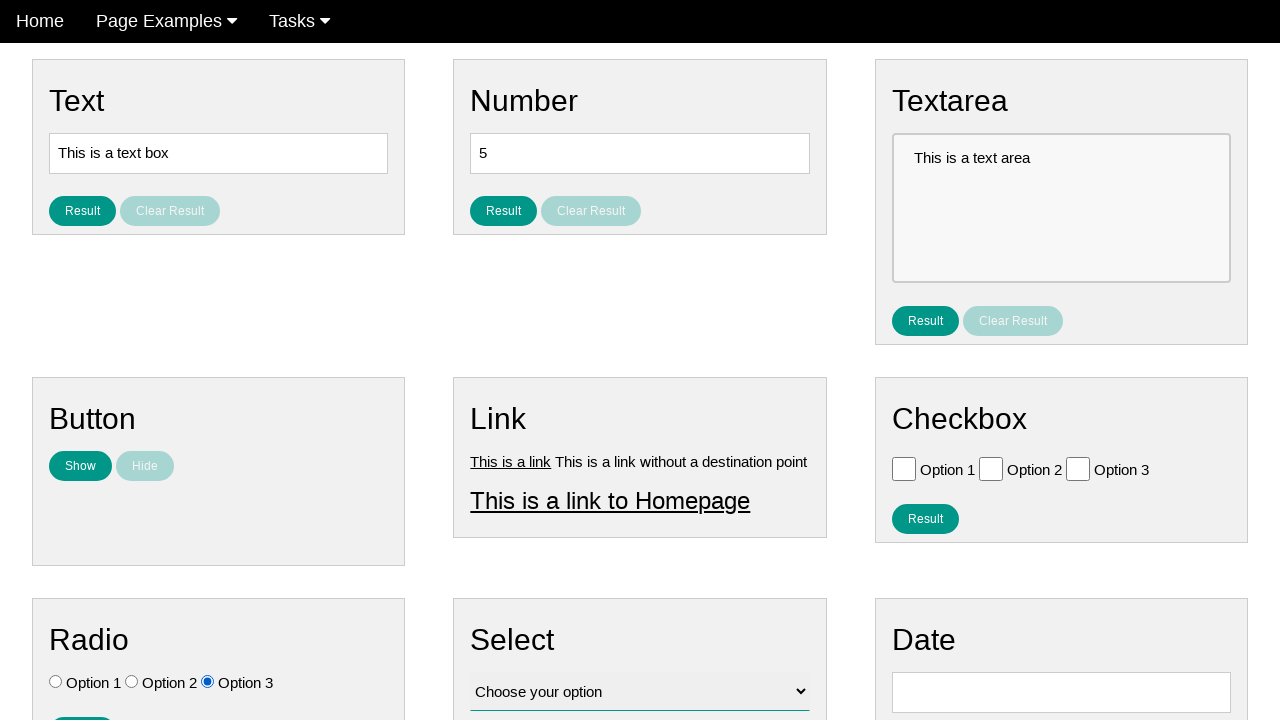

Clicked radio button Option 1 at (56, 682) on #vfb-7-1
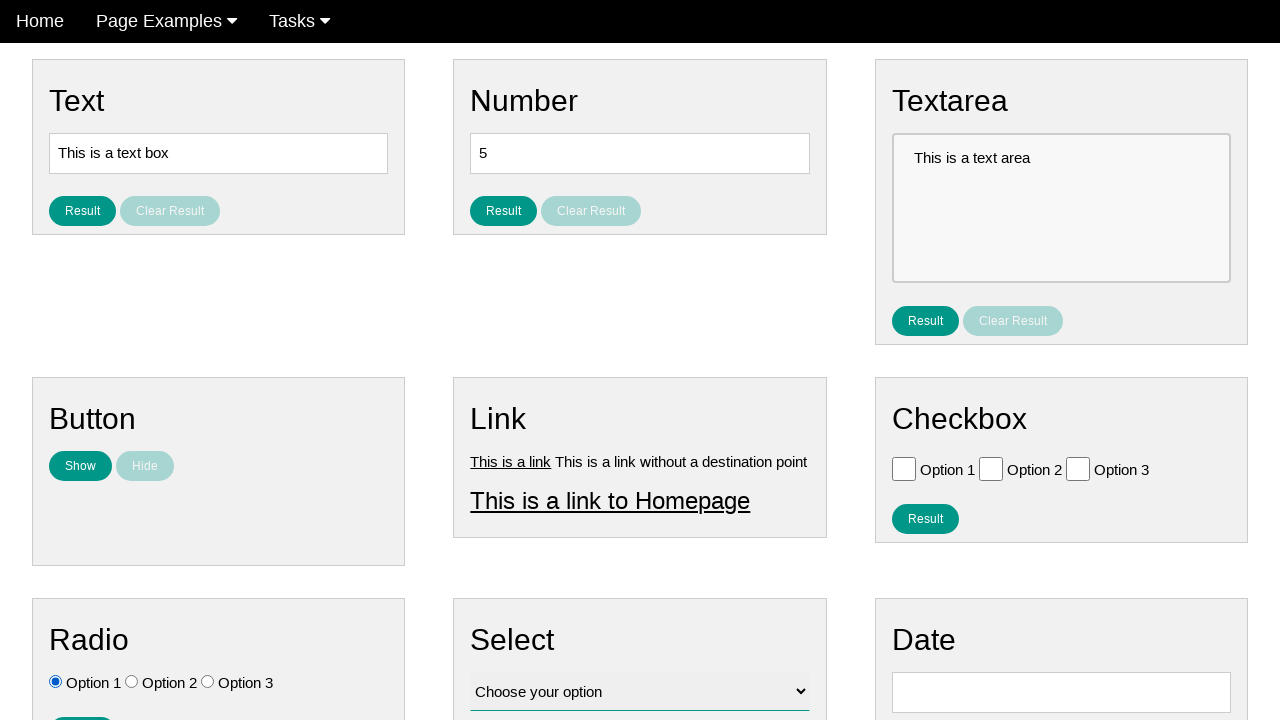

Verified that radio button Option 1 is now selected
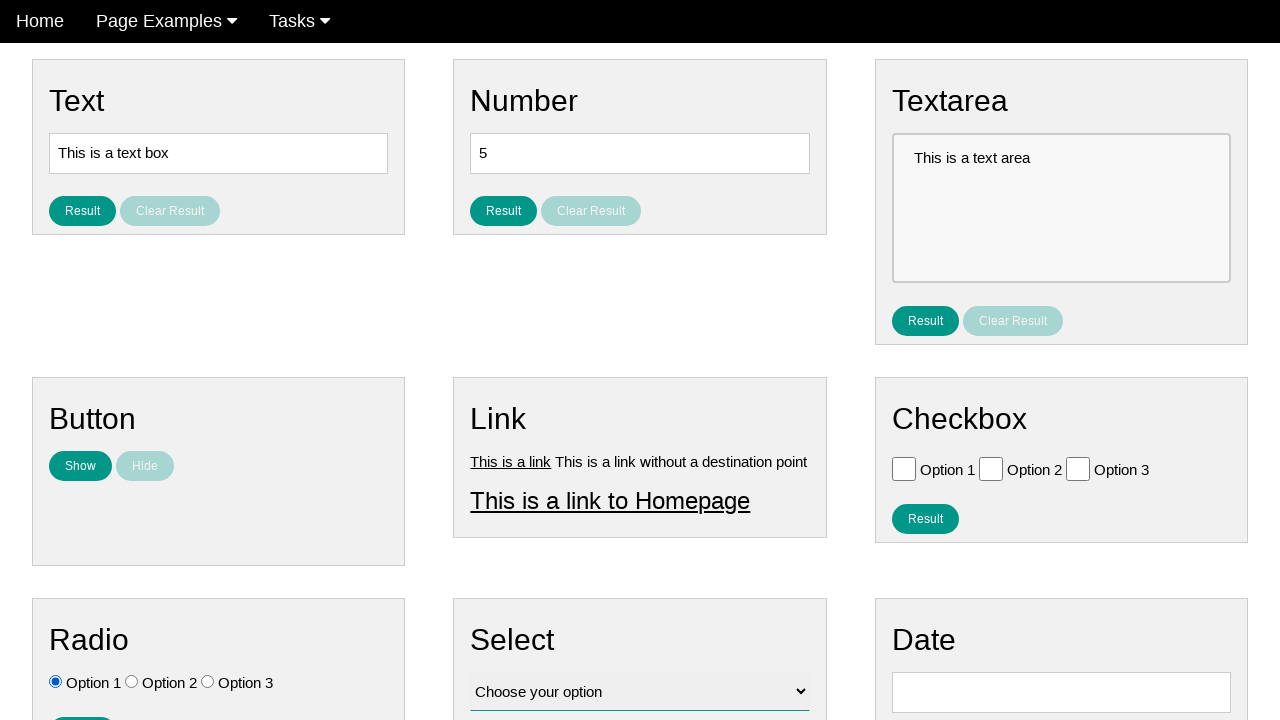

Verified that radio button Option 2 is not selected after selecting Option 1
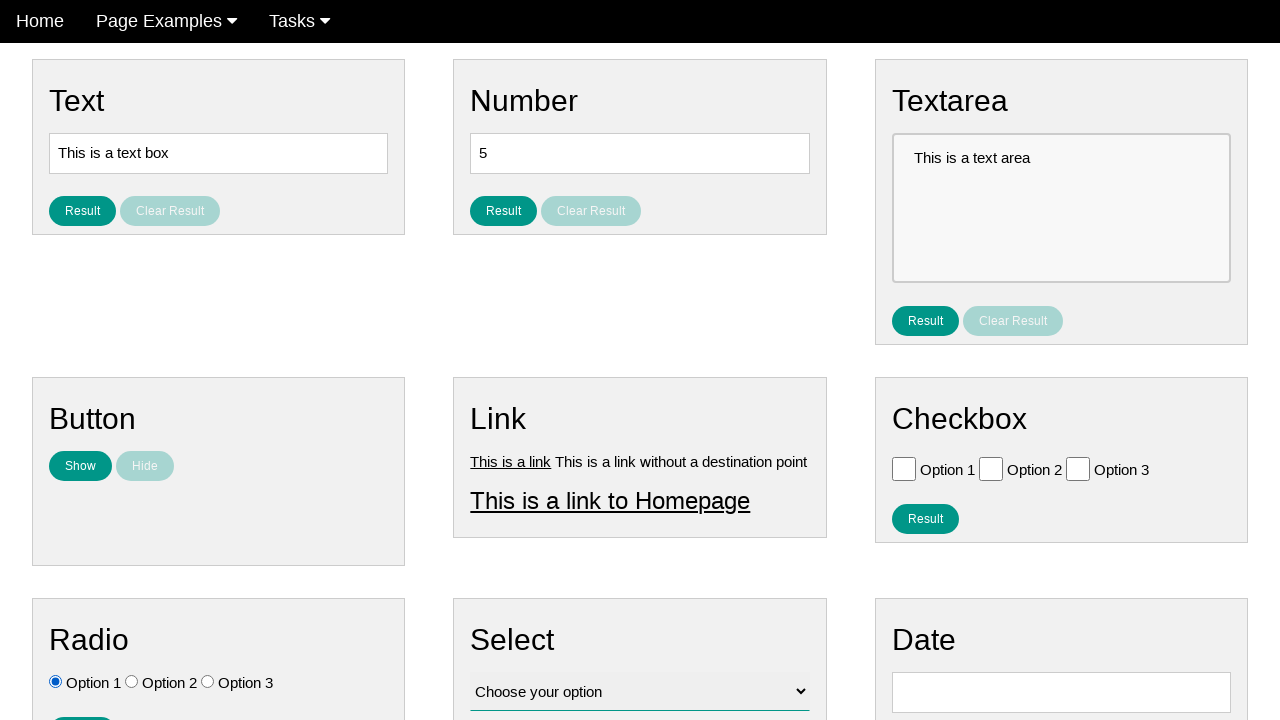

Verified that radio button Option 3 is not selected after selecting Option 1
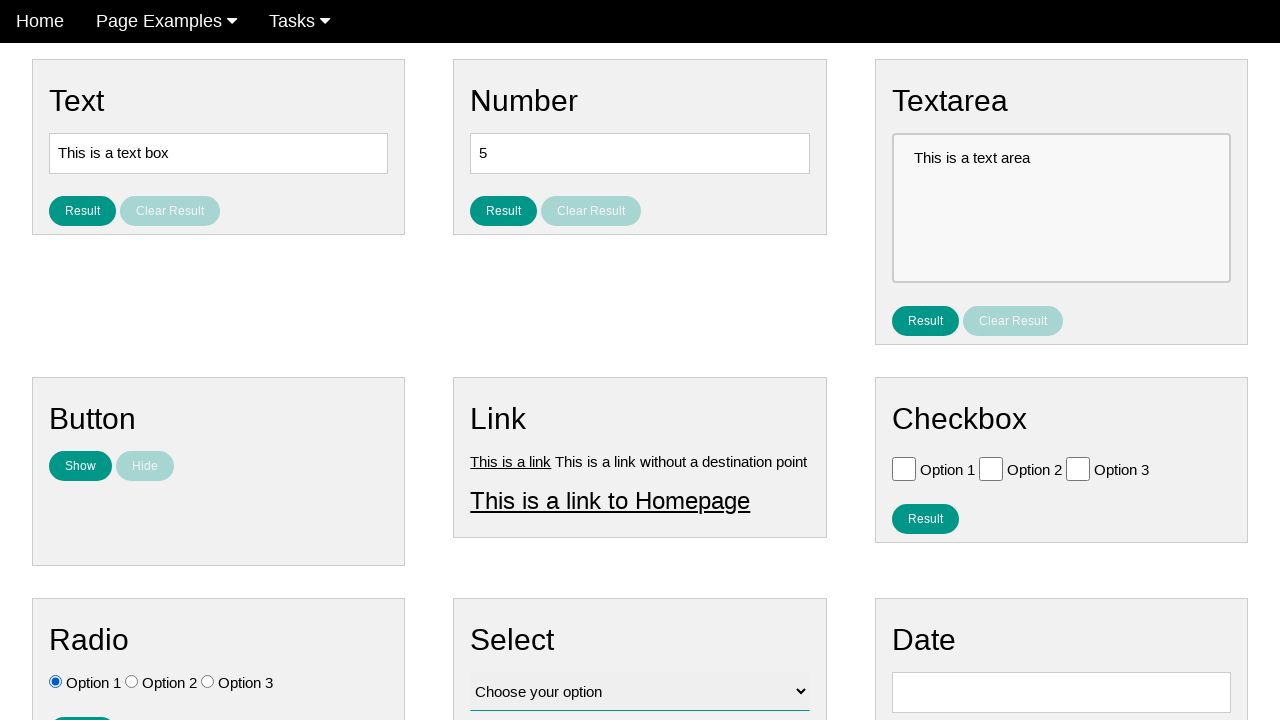

Clicked the result button to display the selection result at (82, 705) on #result_button_ratio
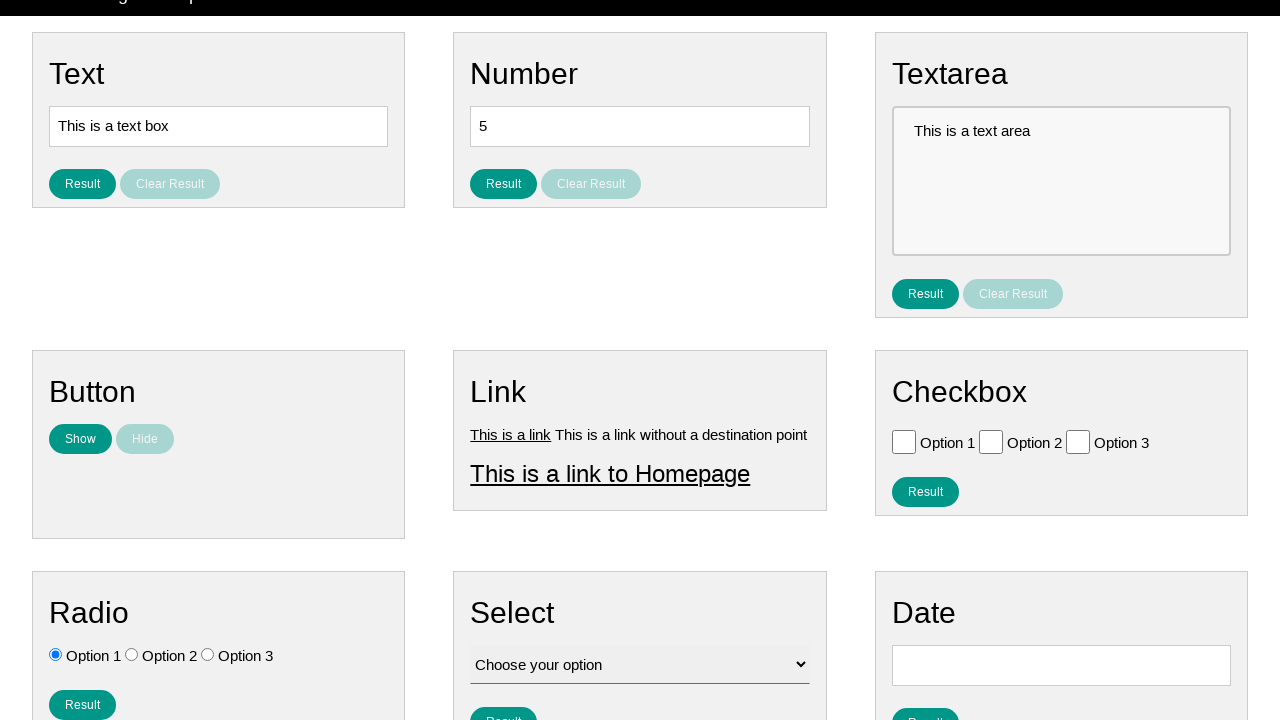

Waited for the result message to appear
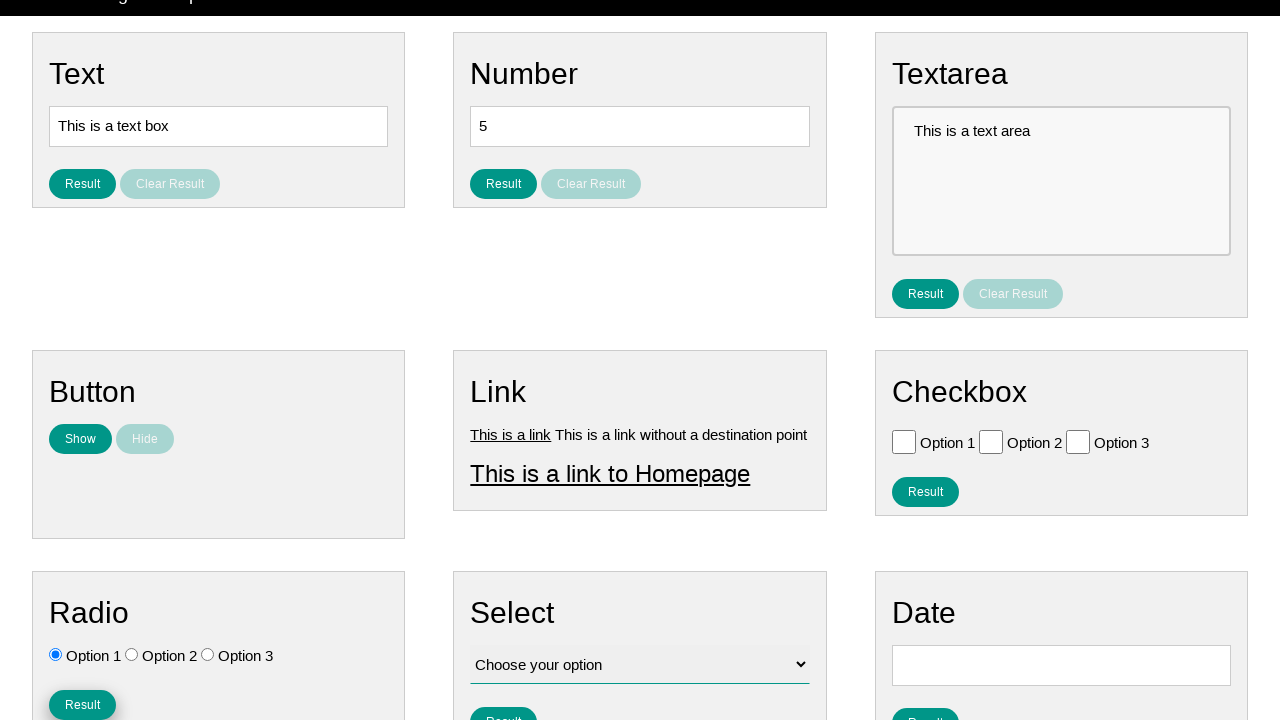

Verified that the result message displays 'You selected option: Option 1'
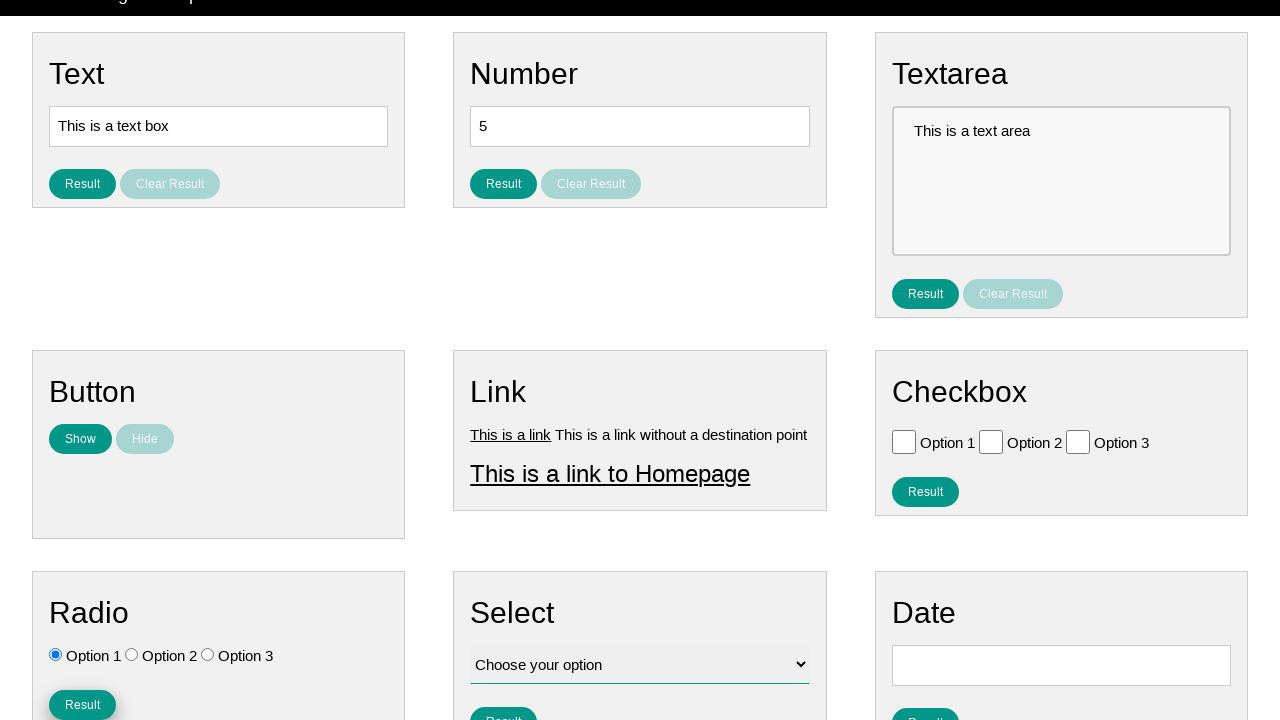

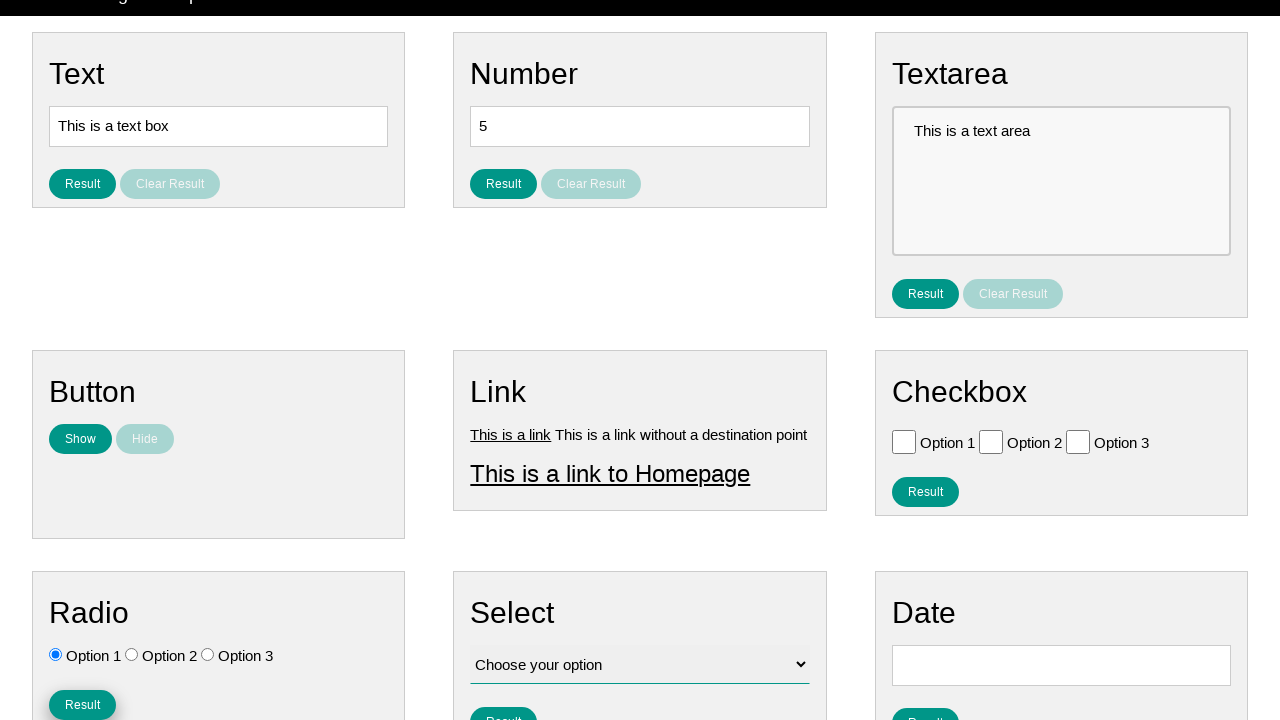